Tests alert handling functionality by entering a name in a text field, triggering an alert, and accepting it

Starting URL: https://rahulshettyacademy.com/AutomationPractice/

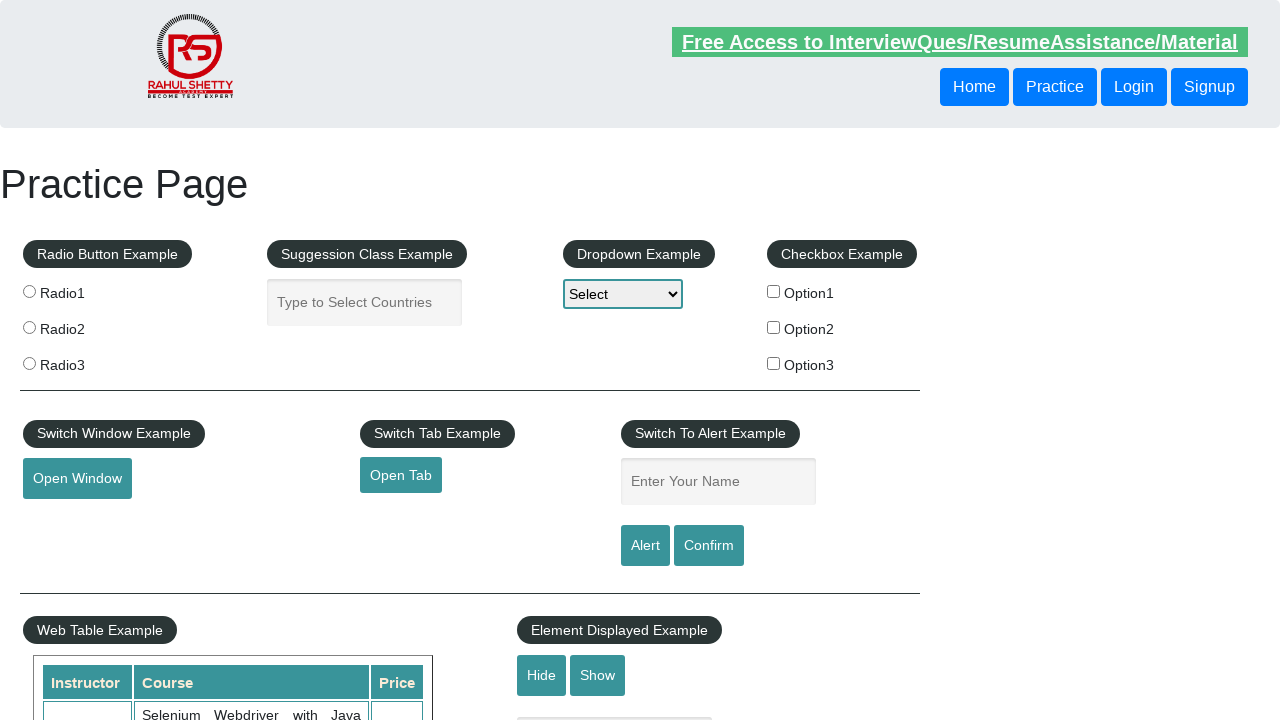

Entered 'Ashwini' in the name field on #name
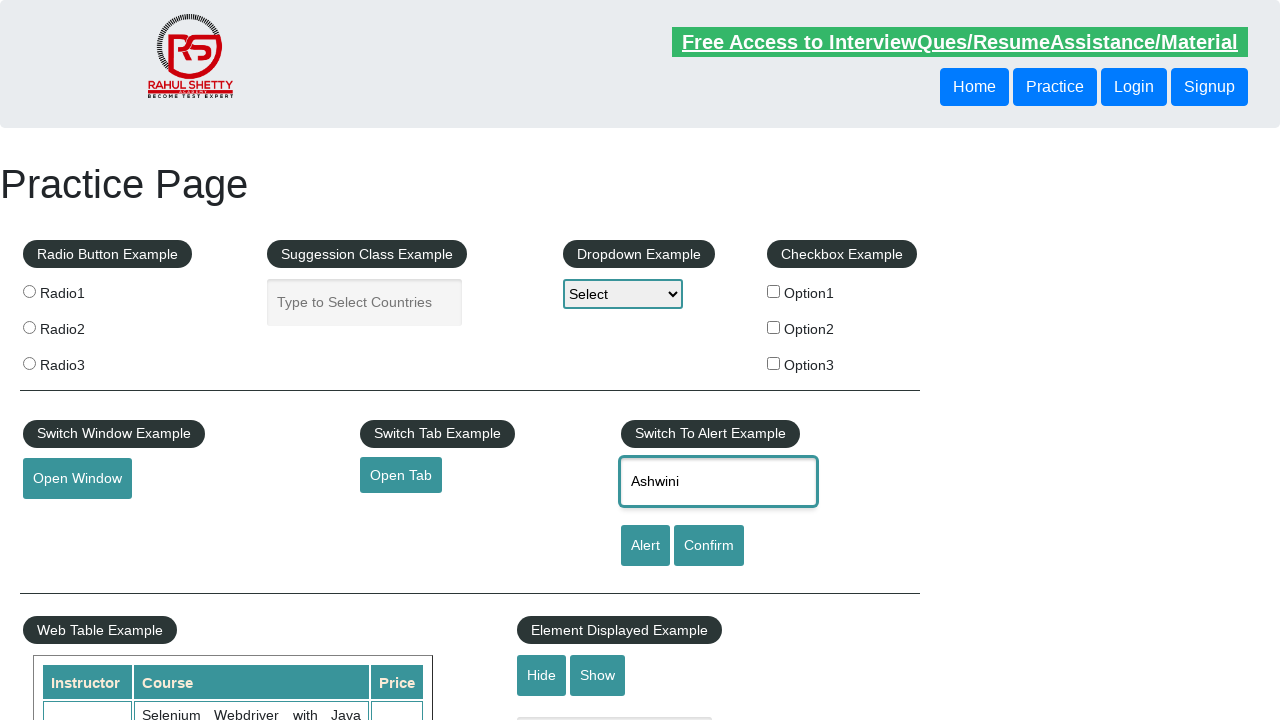

Clicked alert button to trigger alert at (645, 546) on #alertbtn
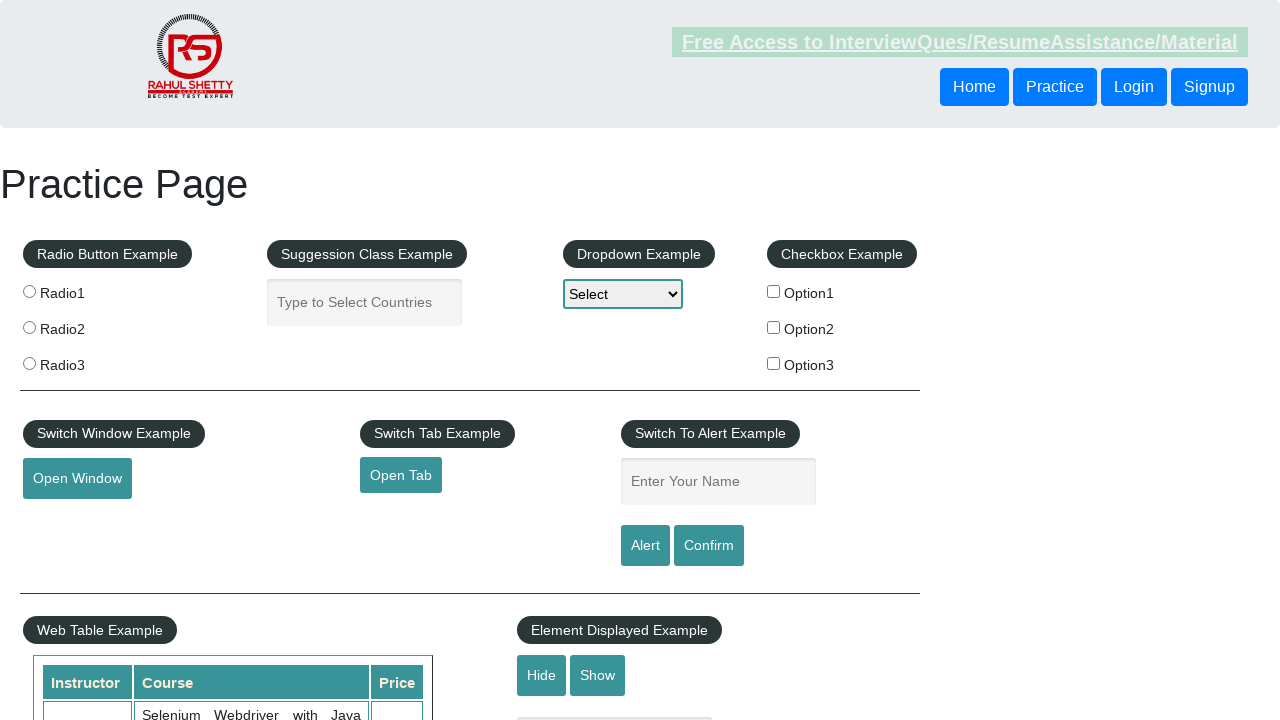

Set up dialog handler to accept alerts
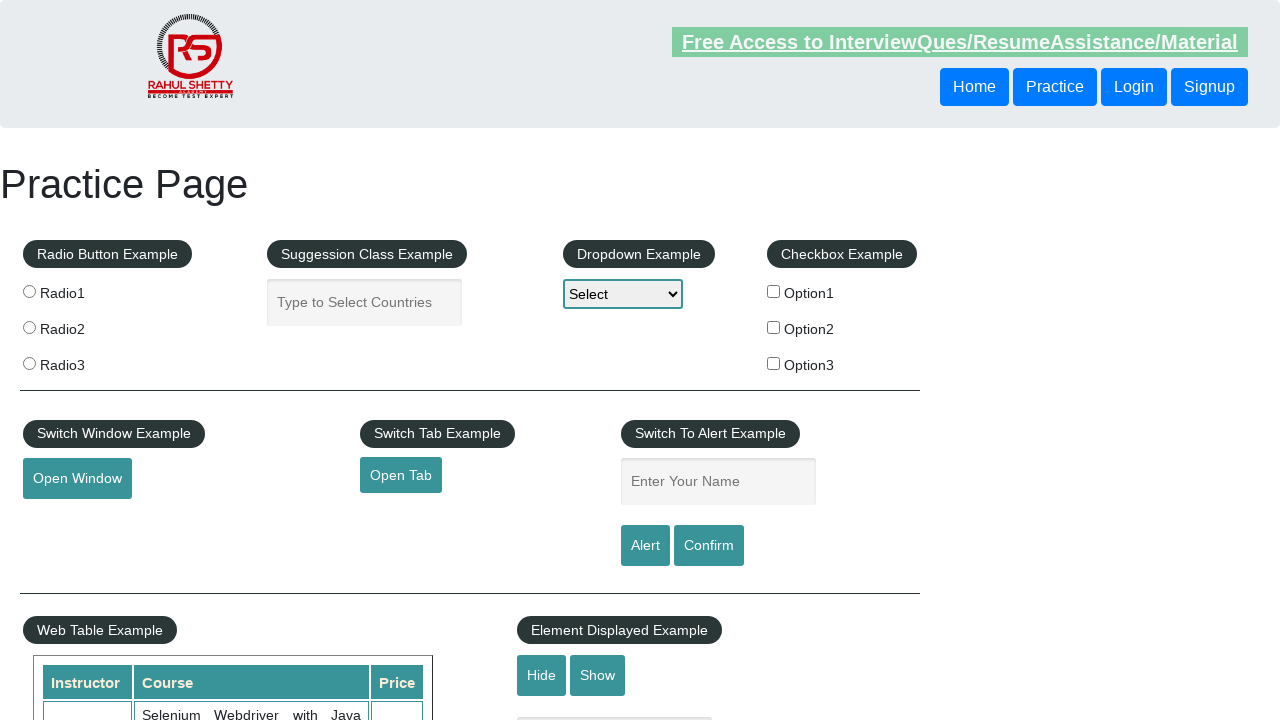

Clicked alert button again to trigger and accept alert at (645, 546) on #alertbtn
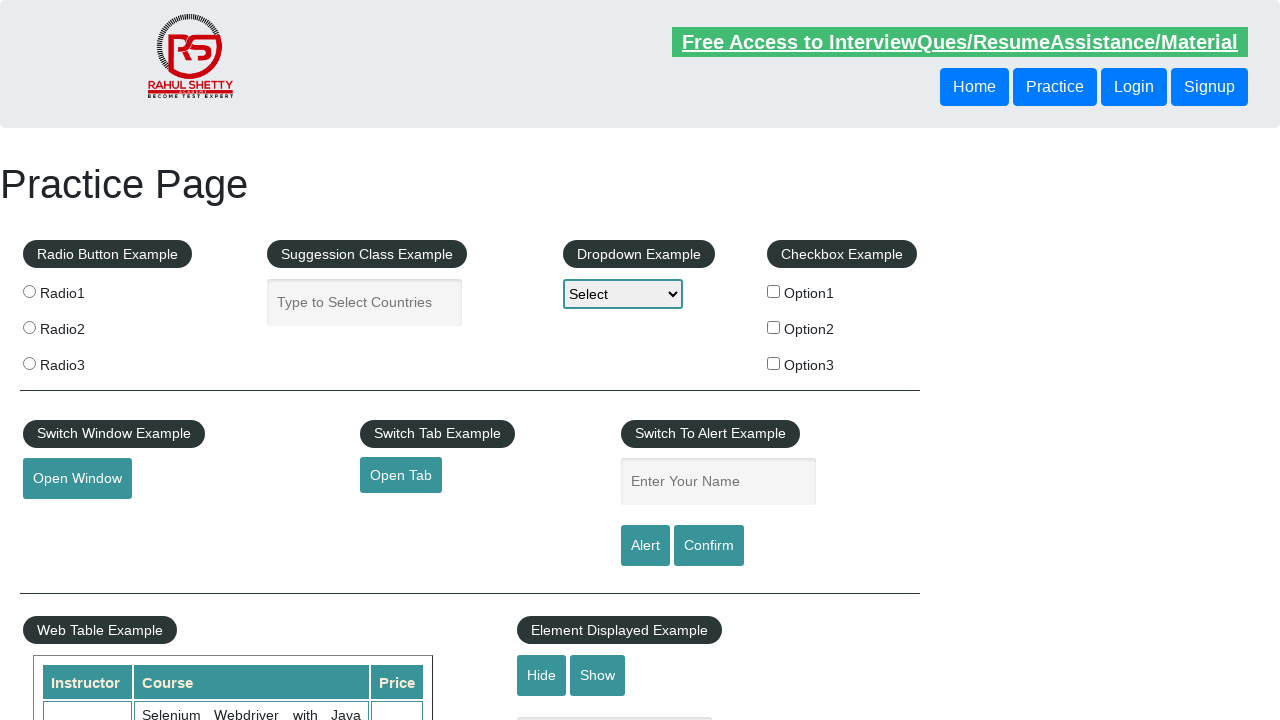

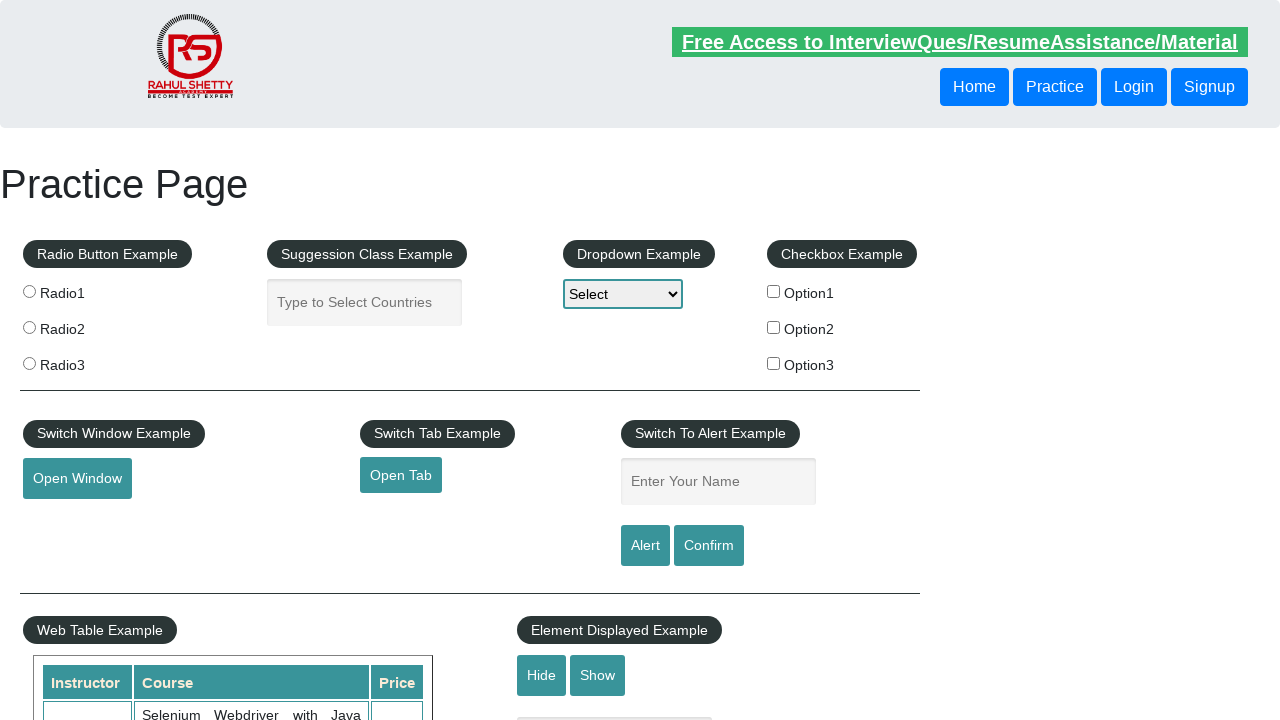